Navigates to ZEE5 website to verify the page loads successfully

Starting URL: https://www.zee5.com/

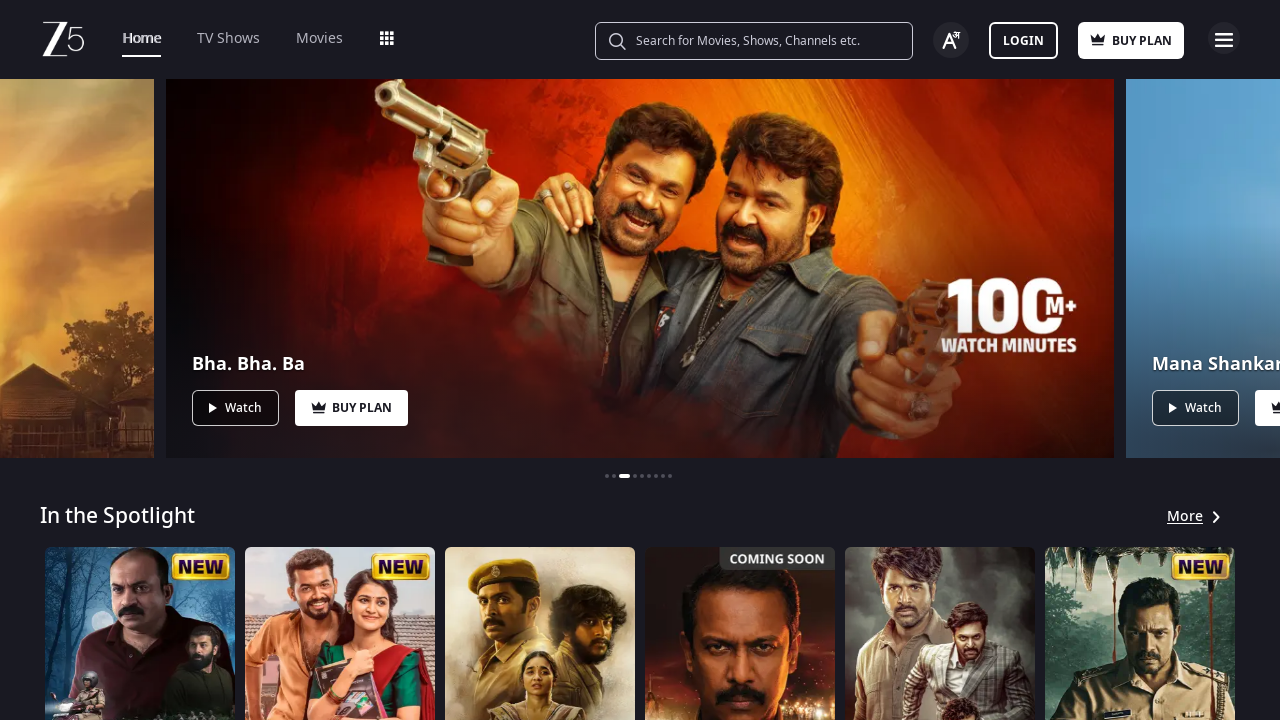

Navigated to ZEE5 website
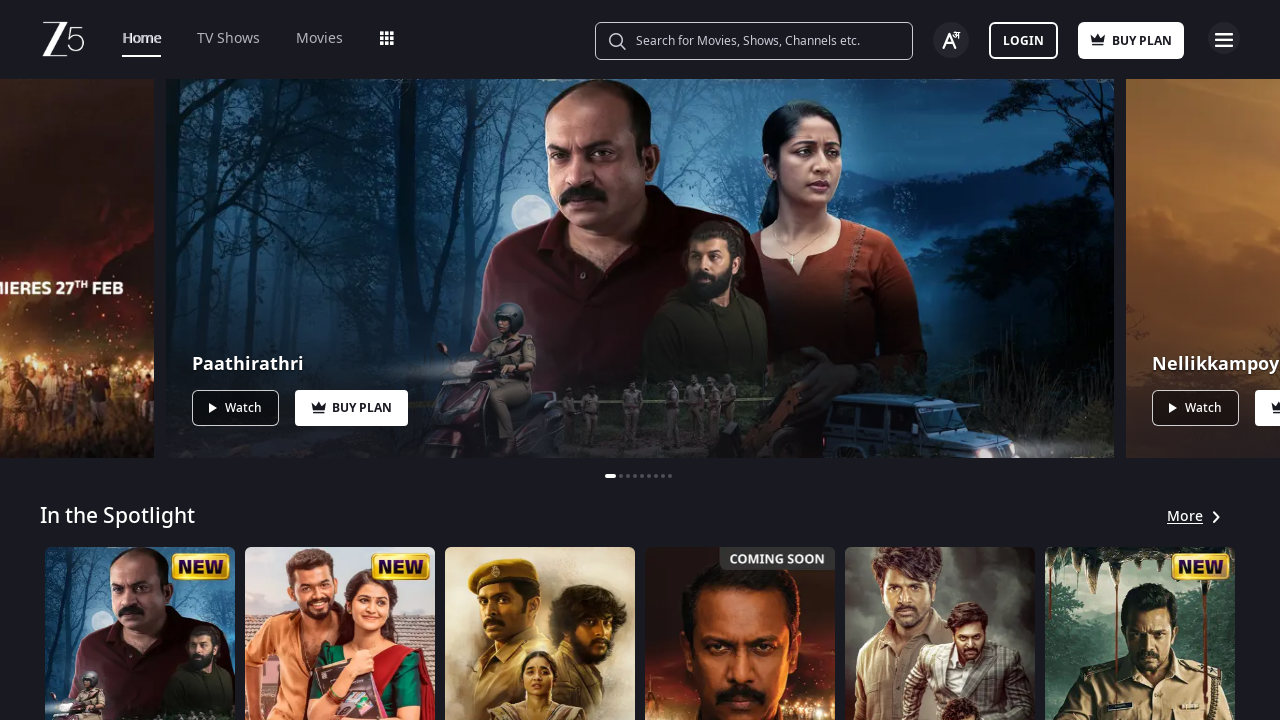

Page loaded successfully and network idle
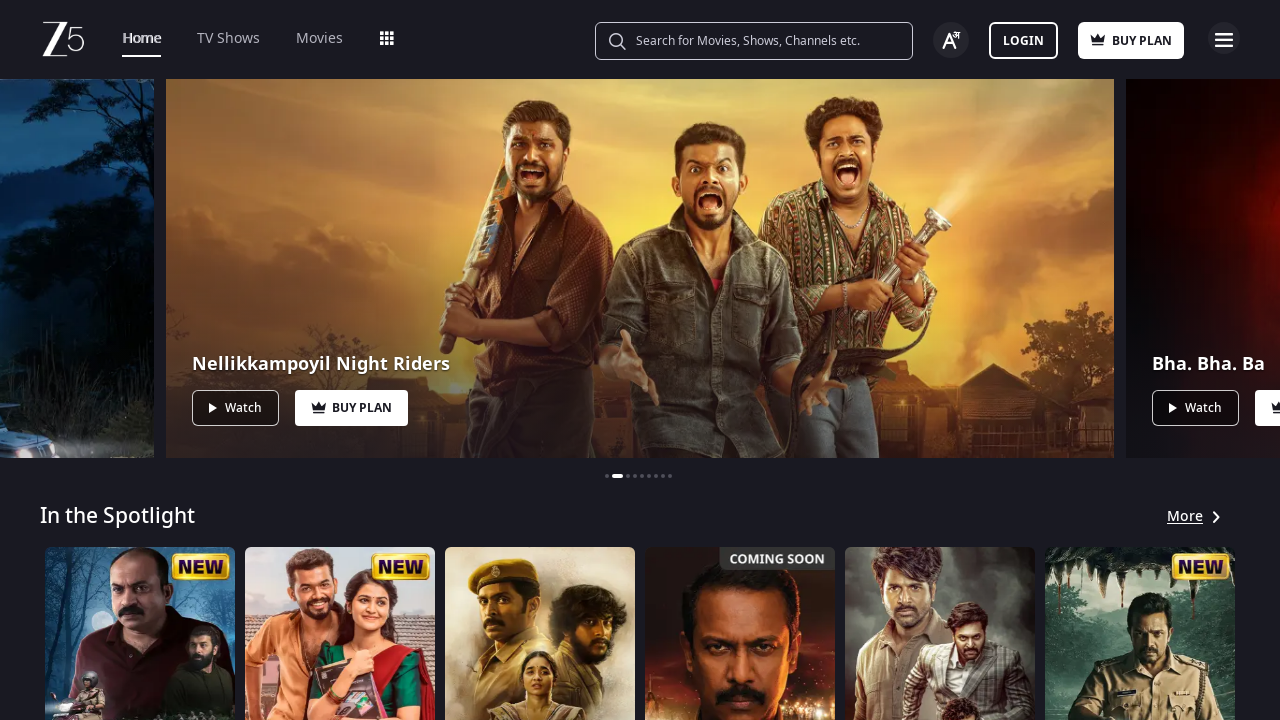

Verified page URL is correct
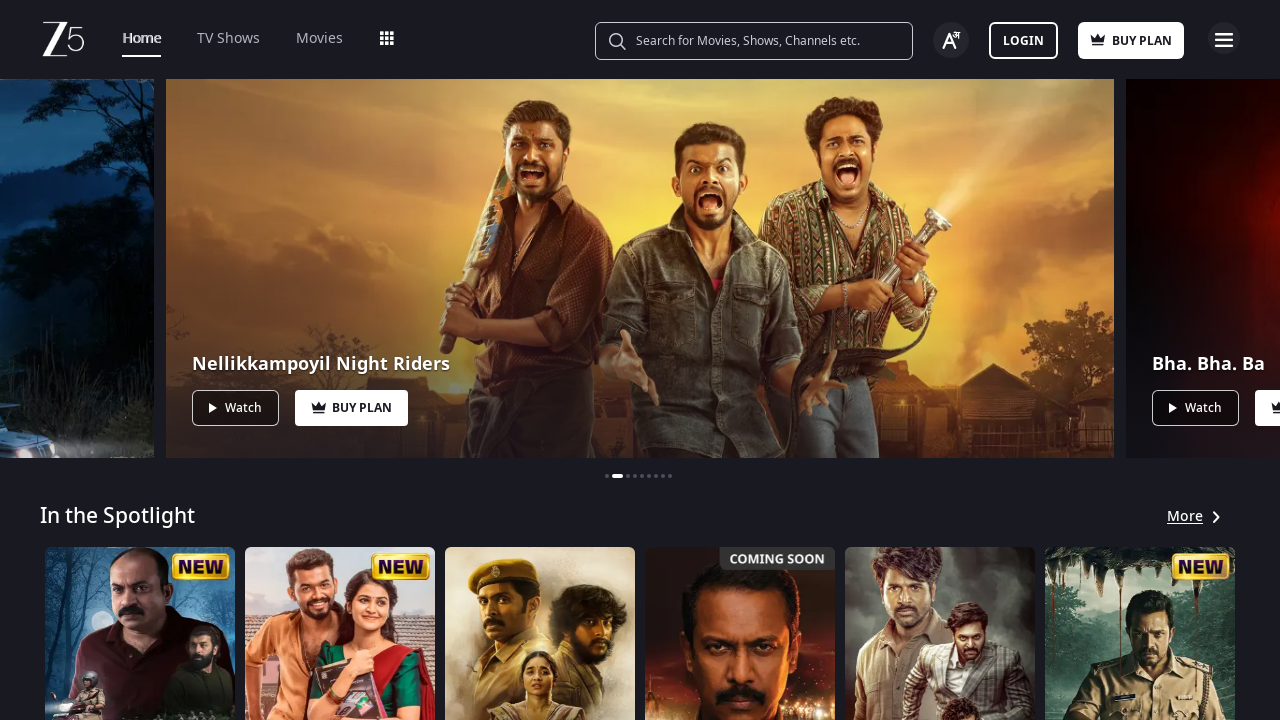

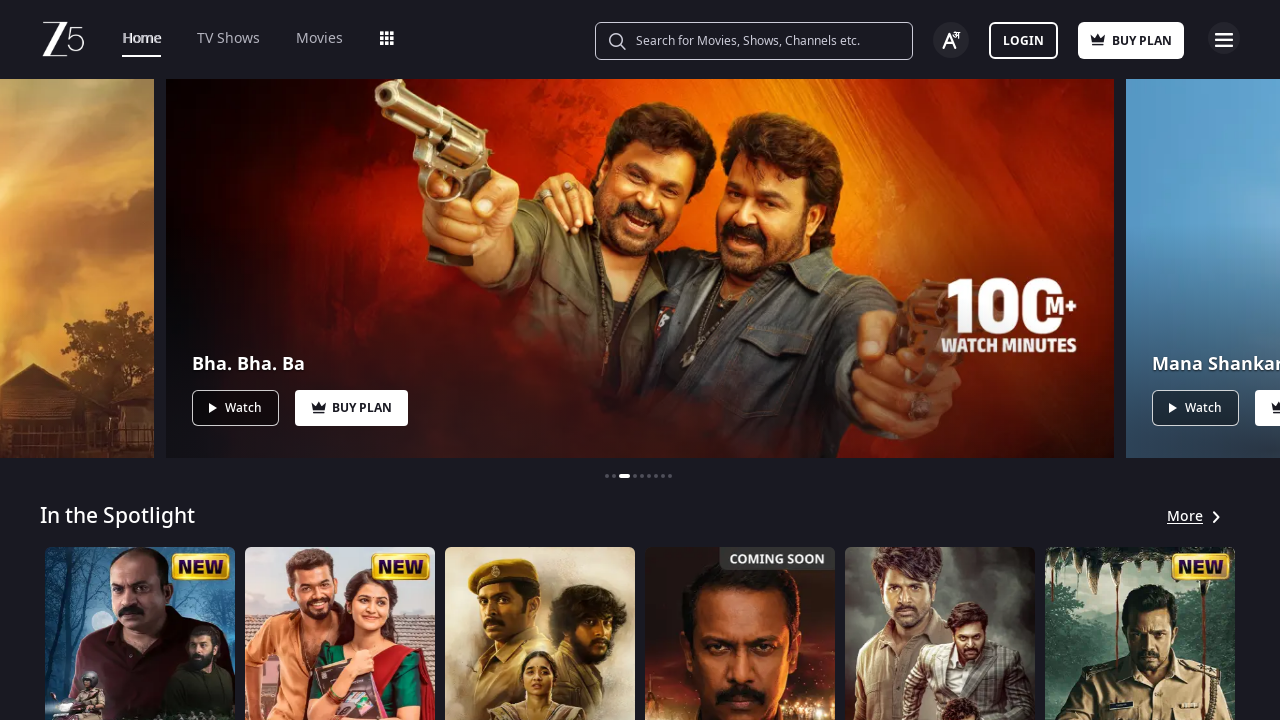